Tests the exam results lookup functionality by entering a hall ticket number into the search form and submitting it to retrieve results from Sri Venkateswara University's results portal.

Starting URL: https://www.results.manabadi.co.in/sri-venkateswara-university-BA-BCOM-BSC-BCA-BBA-IV-SEM-April-2019-exam-results-29062019.htm

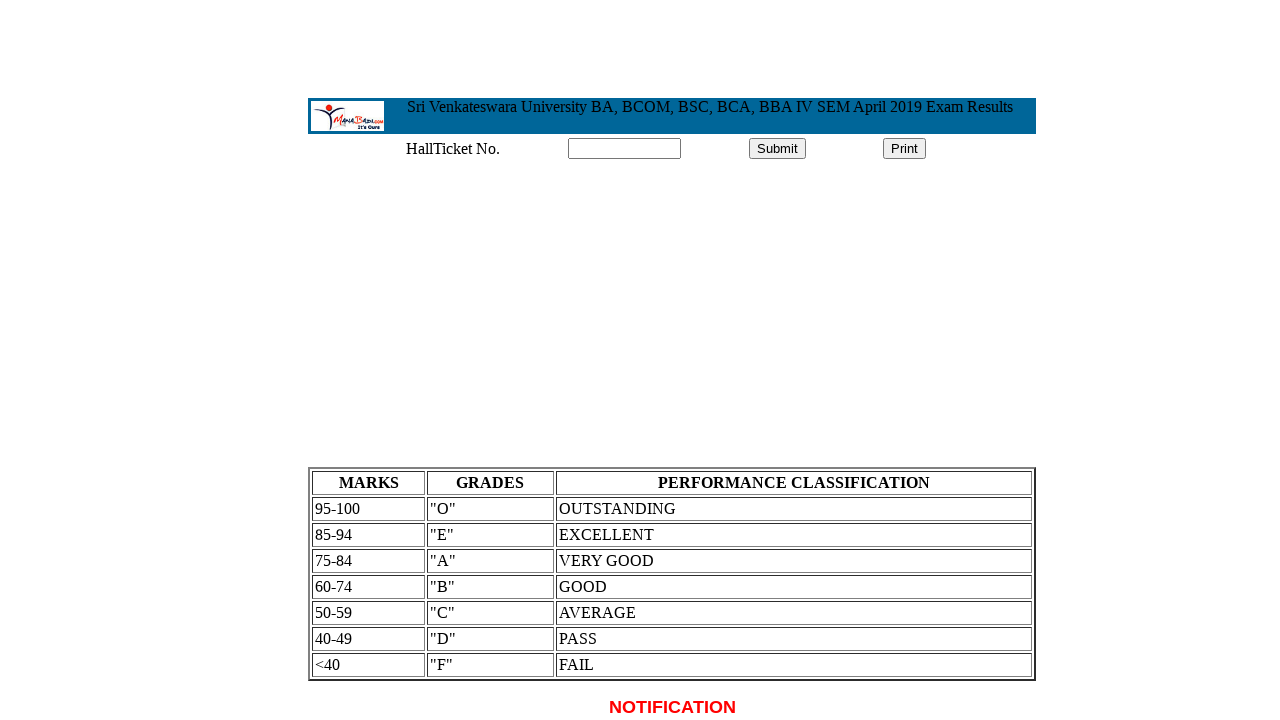

Hall ticket input field is present
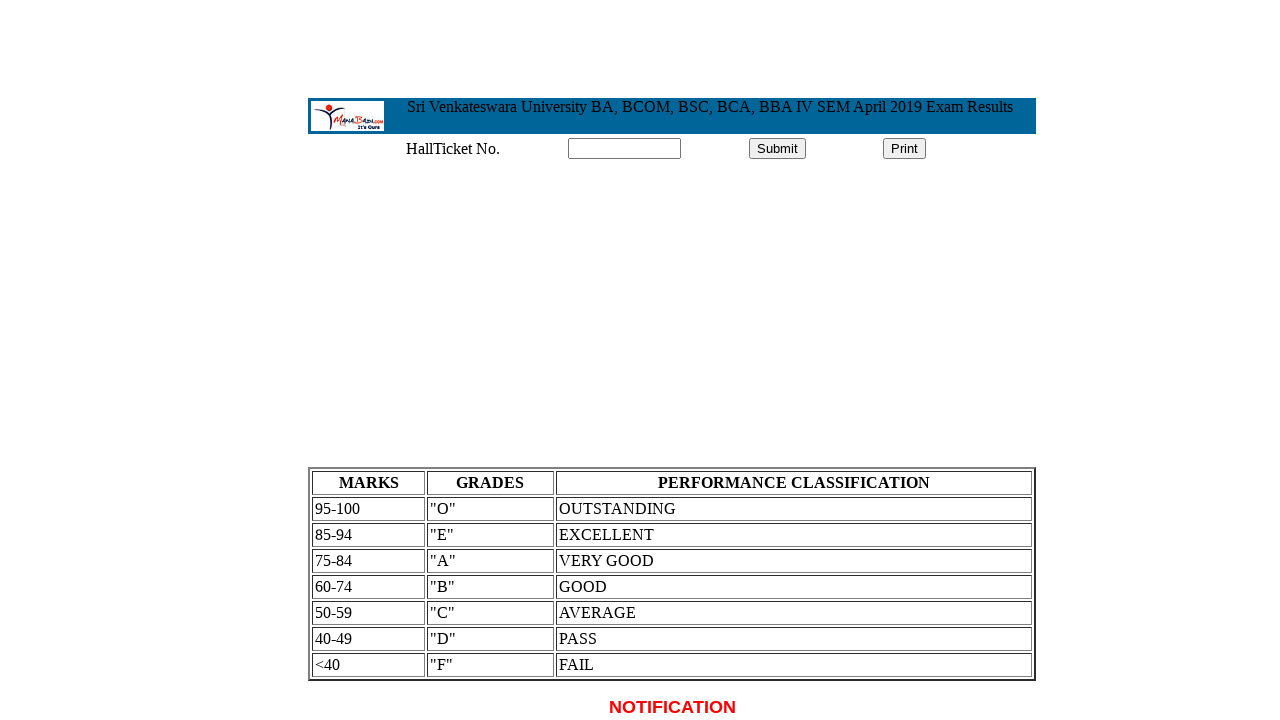

Entered hall ticket number '1924031057' into search field on input[name='htno']
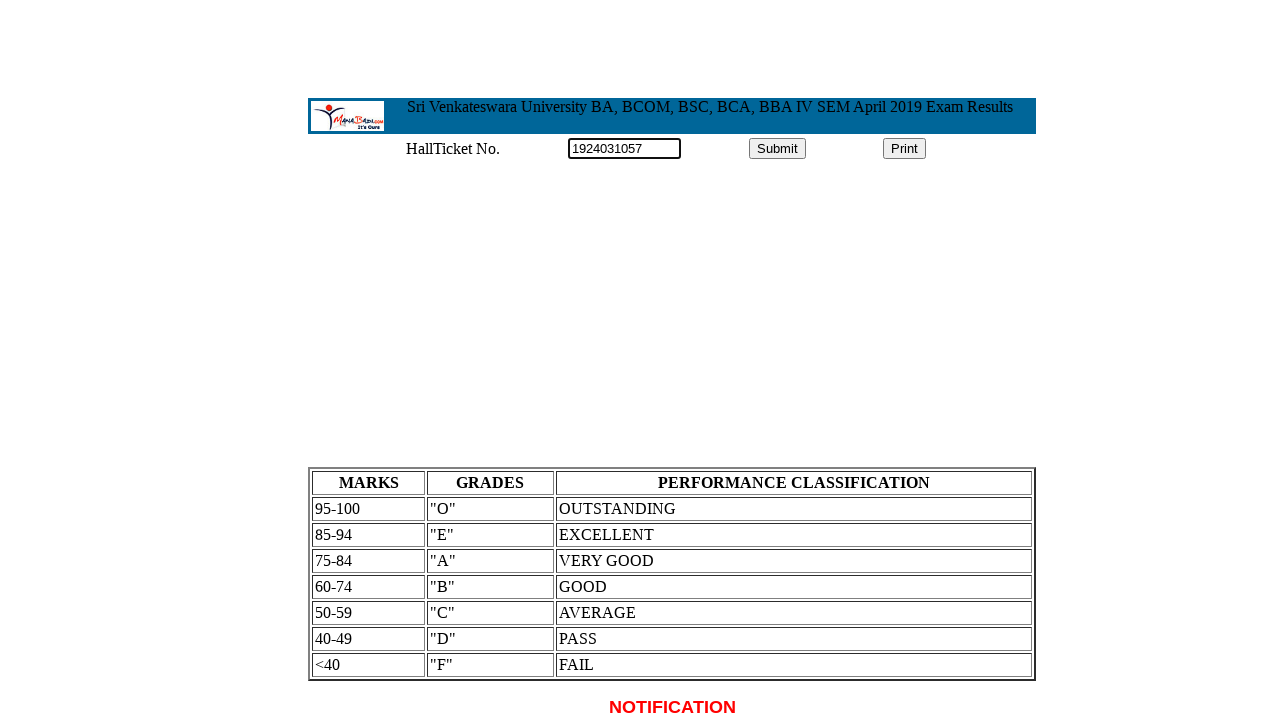

Submit button is present and ready
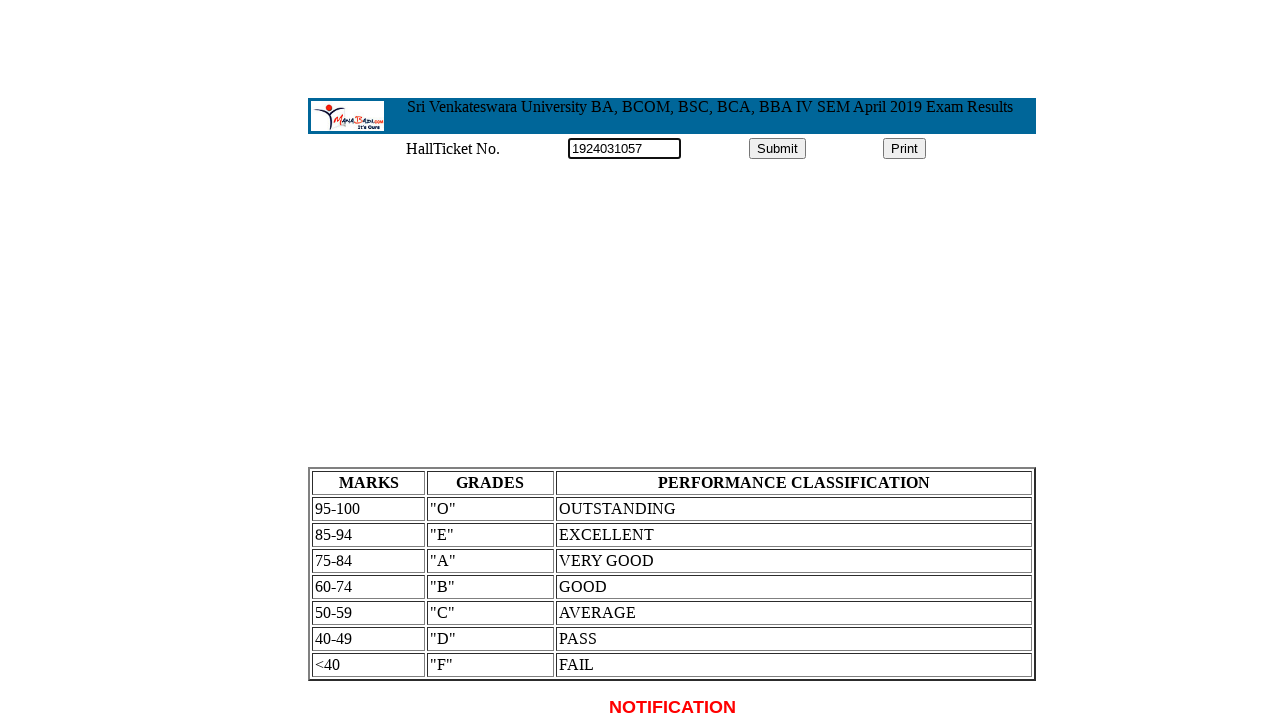

Clicked submit button to retrieve exam results at (777, 148) on #btnsubmit
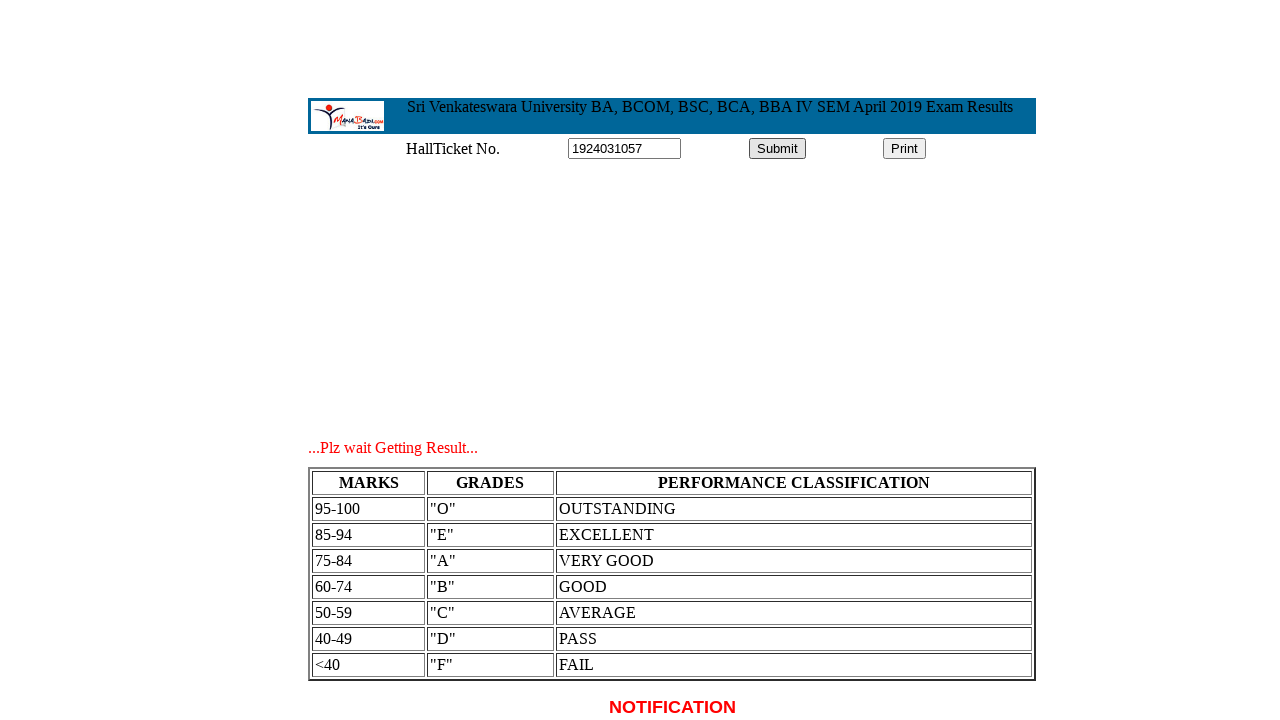

Results page loaded and submit button is visible again
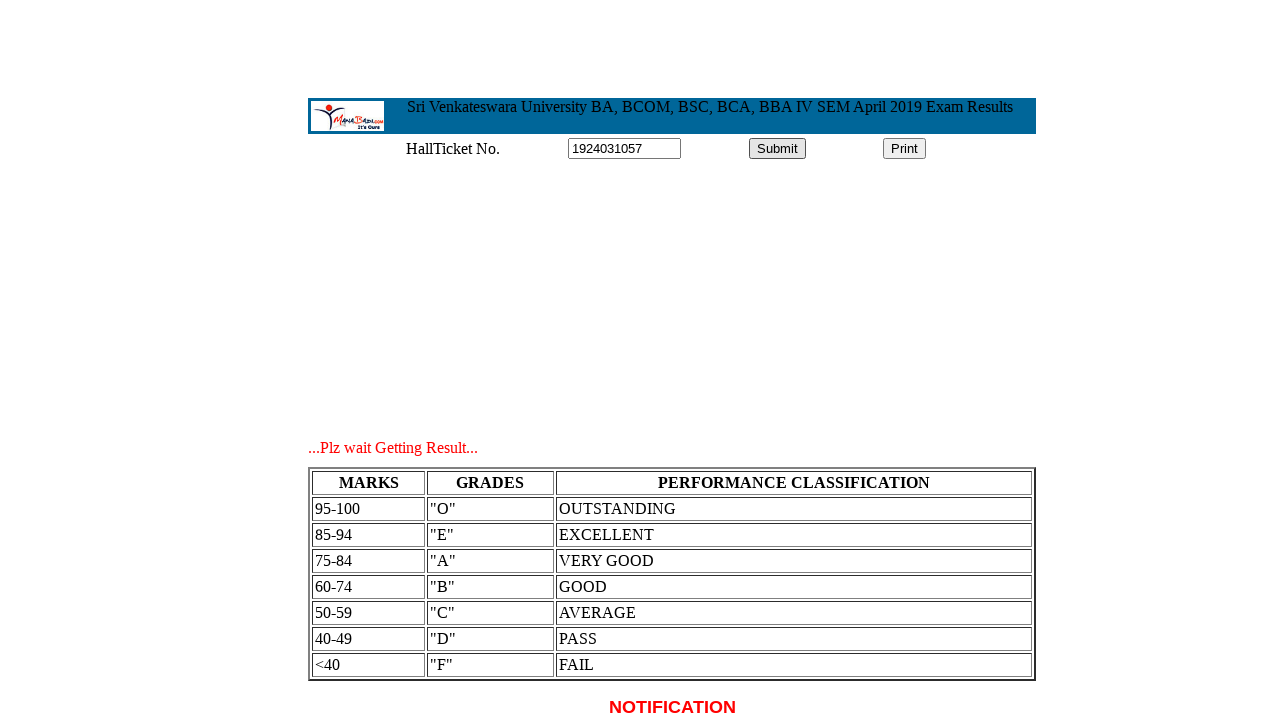

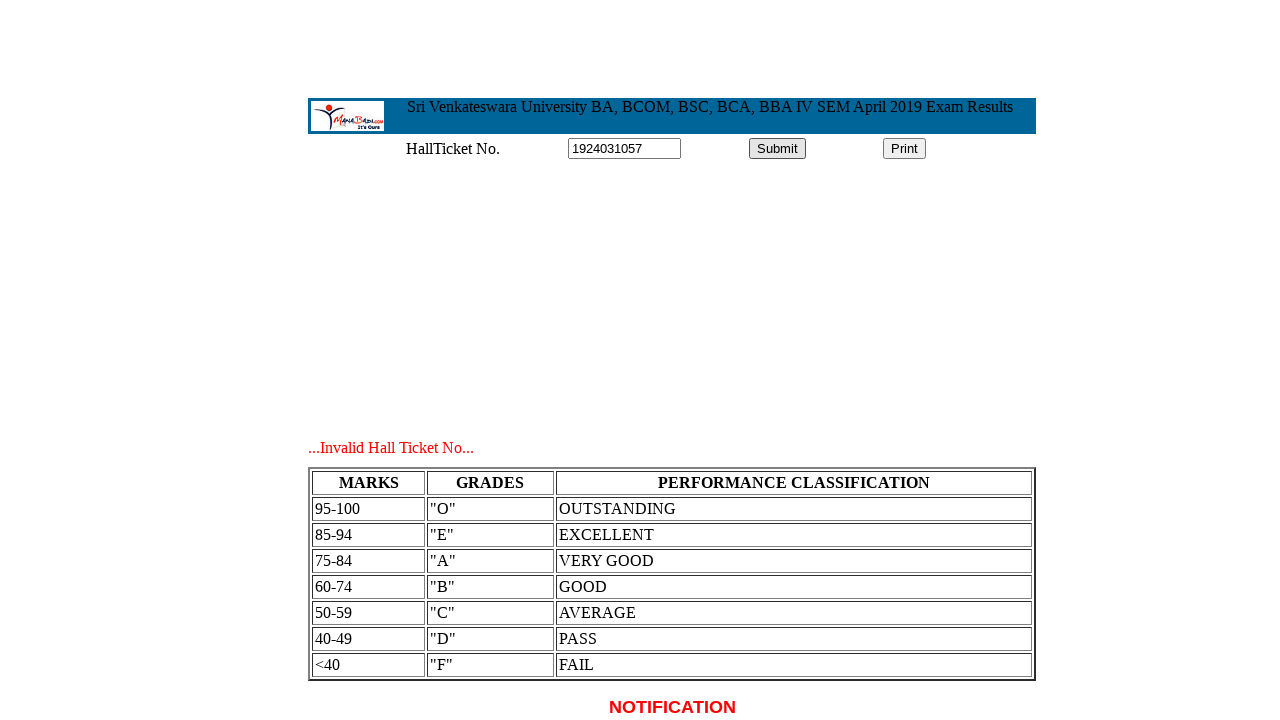